Tests editing a todo item by double-clicking and entering new text

Starting URL: https://demo.playwright.dev/todomvc

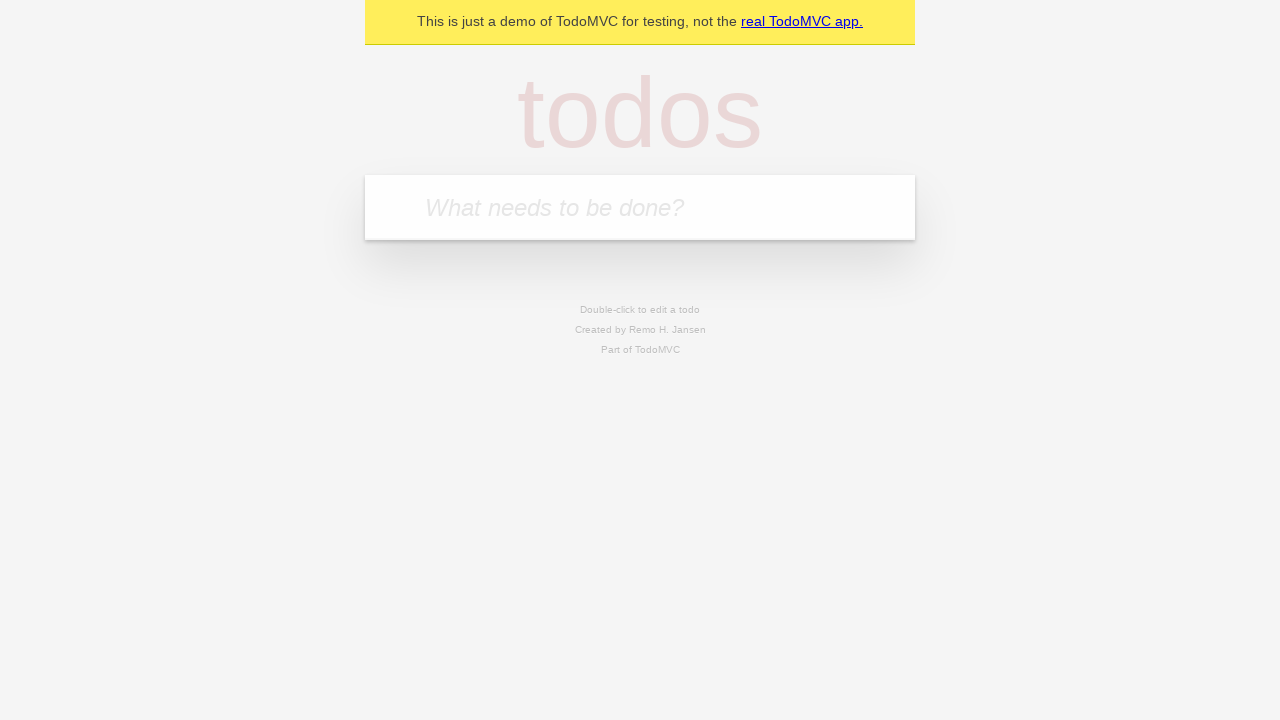

Filled new todo input with 'buy some cheese' on internal:attr=[placeholder="What needs to be done?"i]
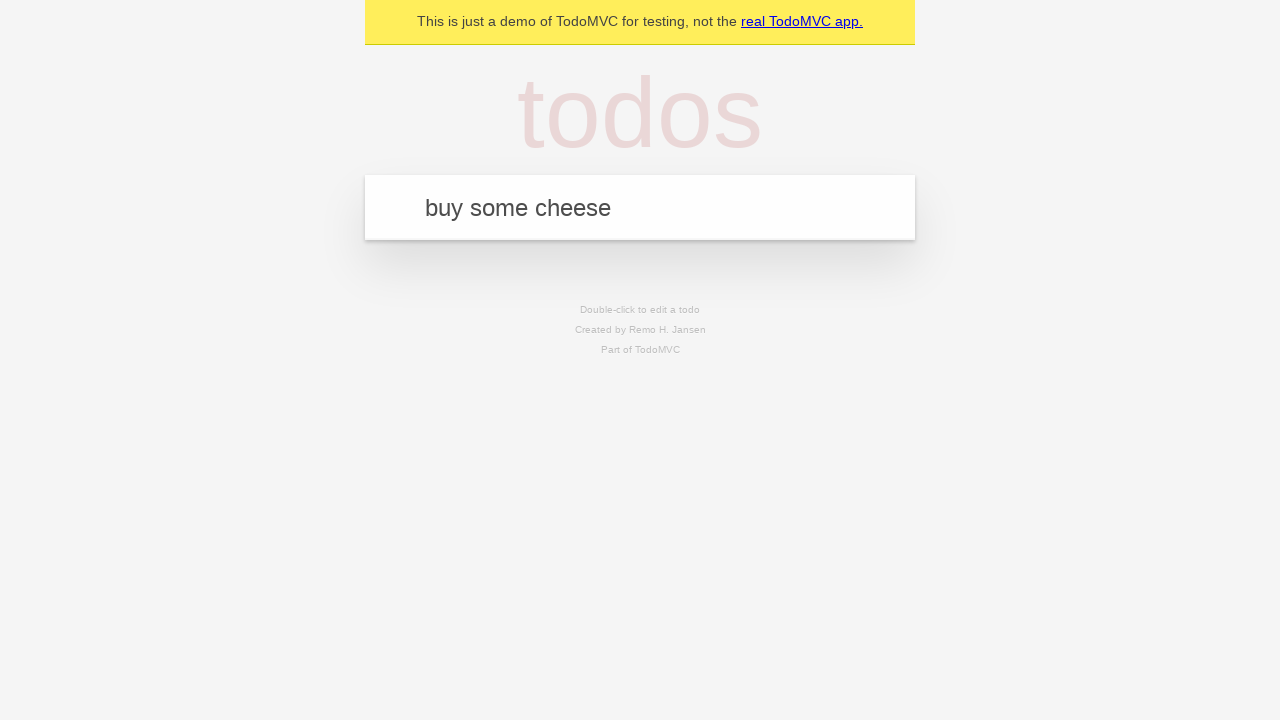

Pressed Enter to create todo 'buy some cheese' on internal:attr=[placeholder="What needs to be done?"i]
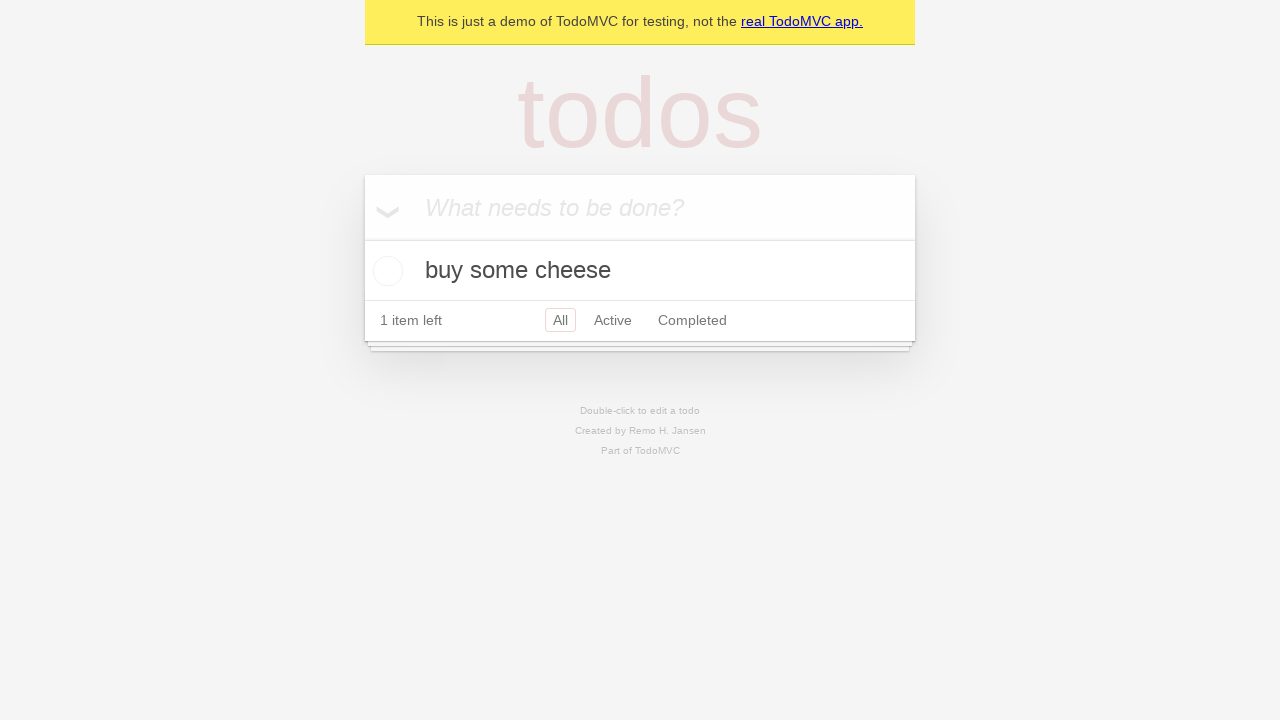

Filled new todo input with 'feed the cat' on internal:attr=[placeholder="What needs to be done?"i]
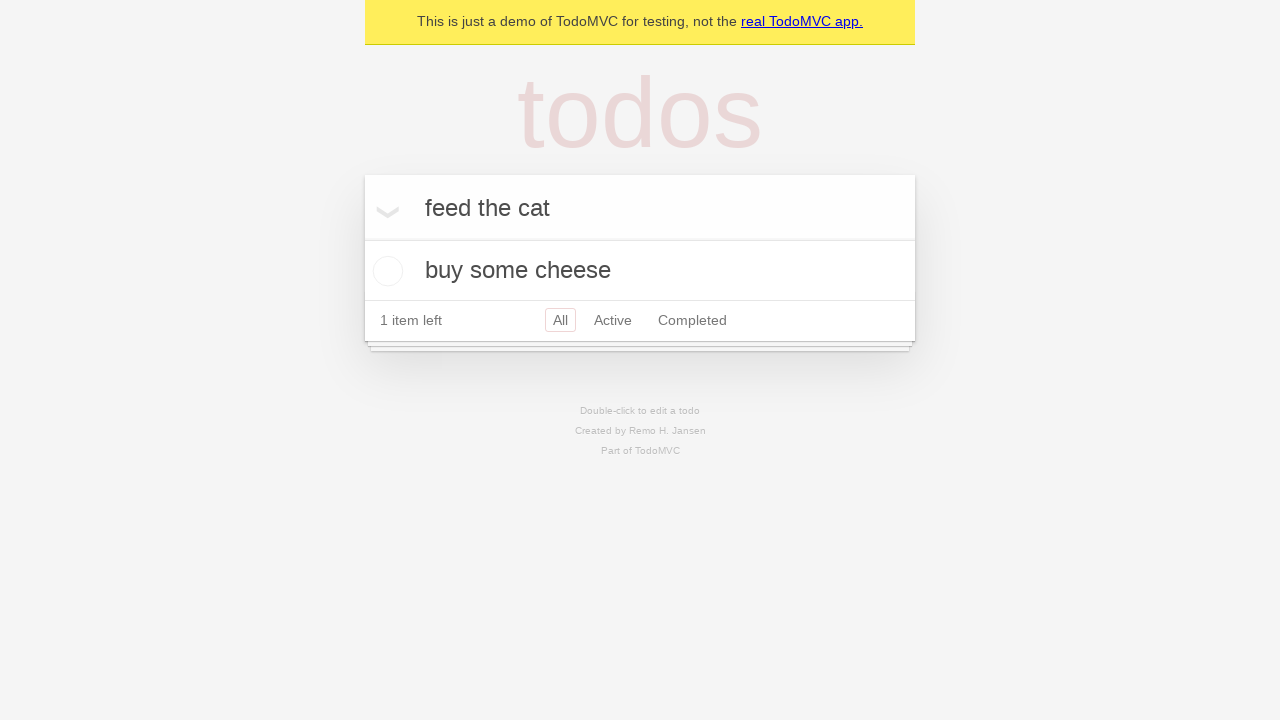

Pressed Enter to create todo 'feed the cat' on internal:attr=[placeholder="What needs to be done?"i]
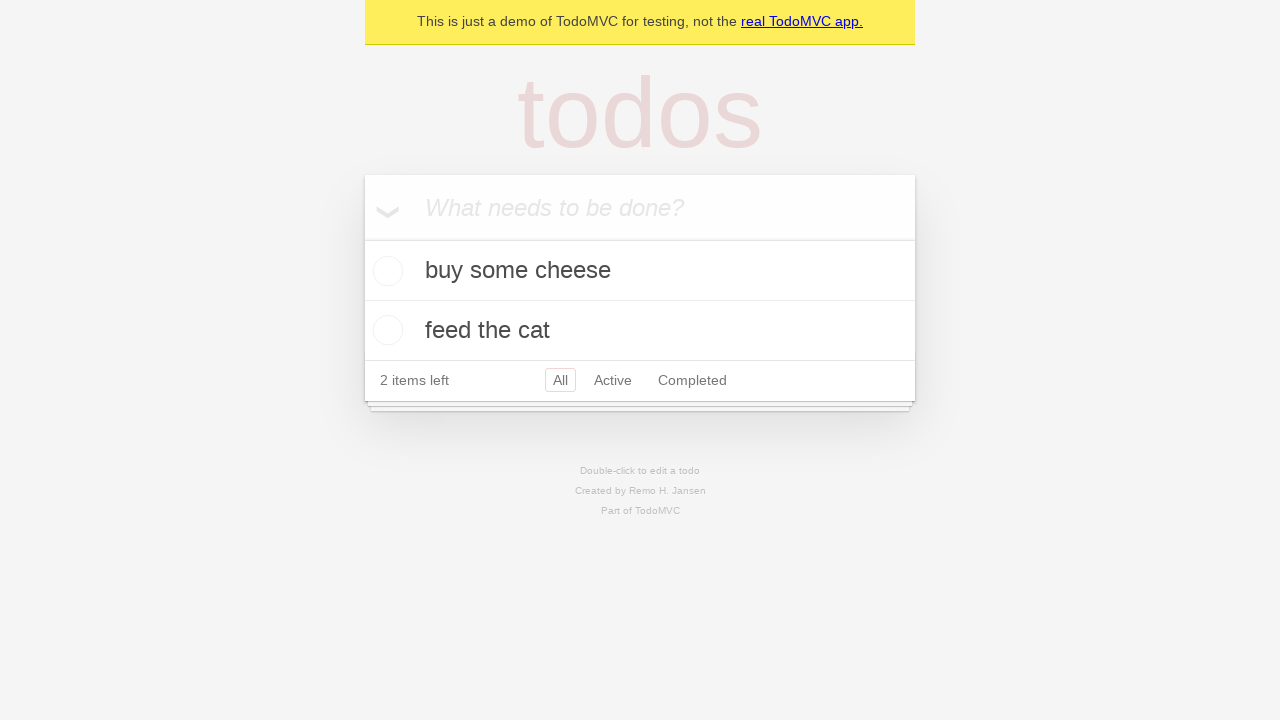

Filled new todo input with 'book a doctors appointment' on internal:attr=[placeholder="What needs to be done?"i]
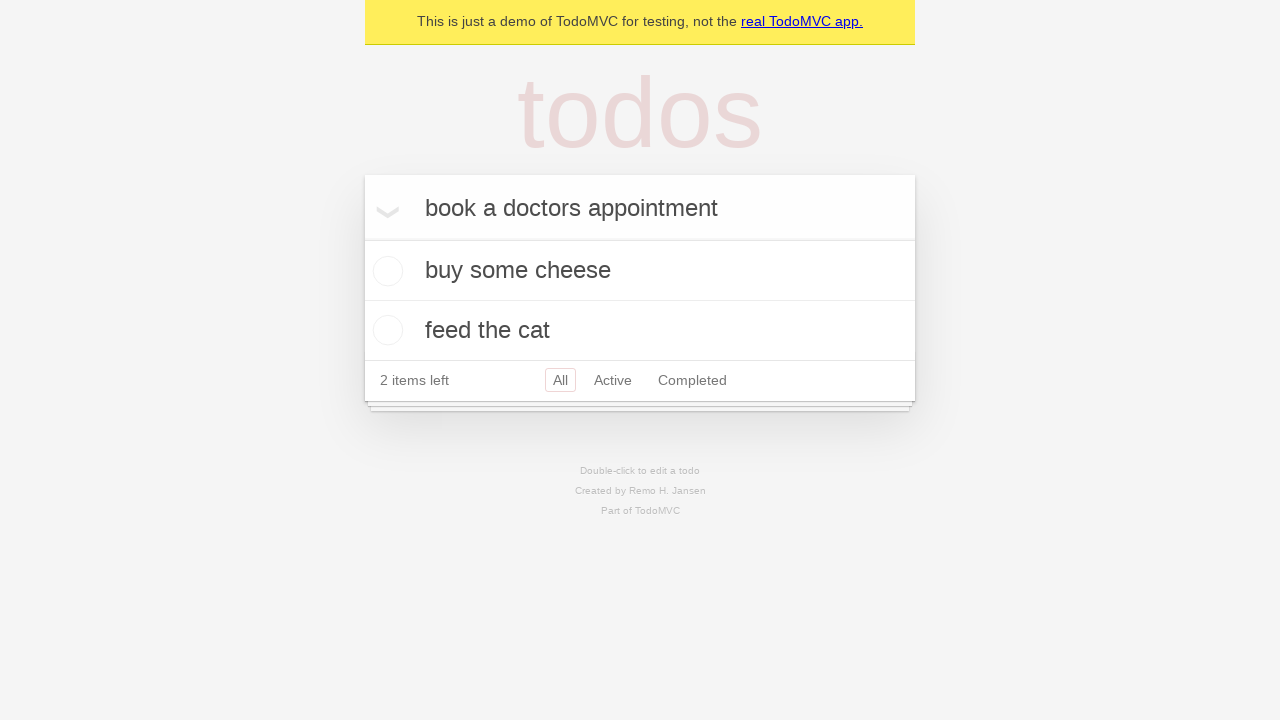

Pressed Enter to create todo 'book a doctors appointment' on internal:attr=[placeholder="What needs to be done?"i]
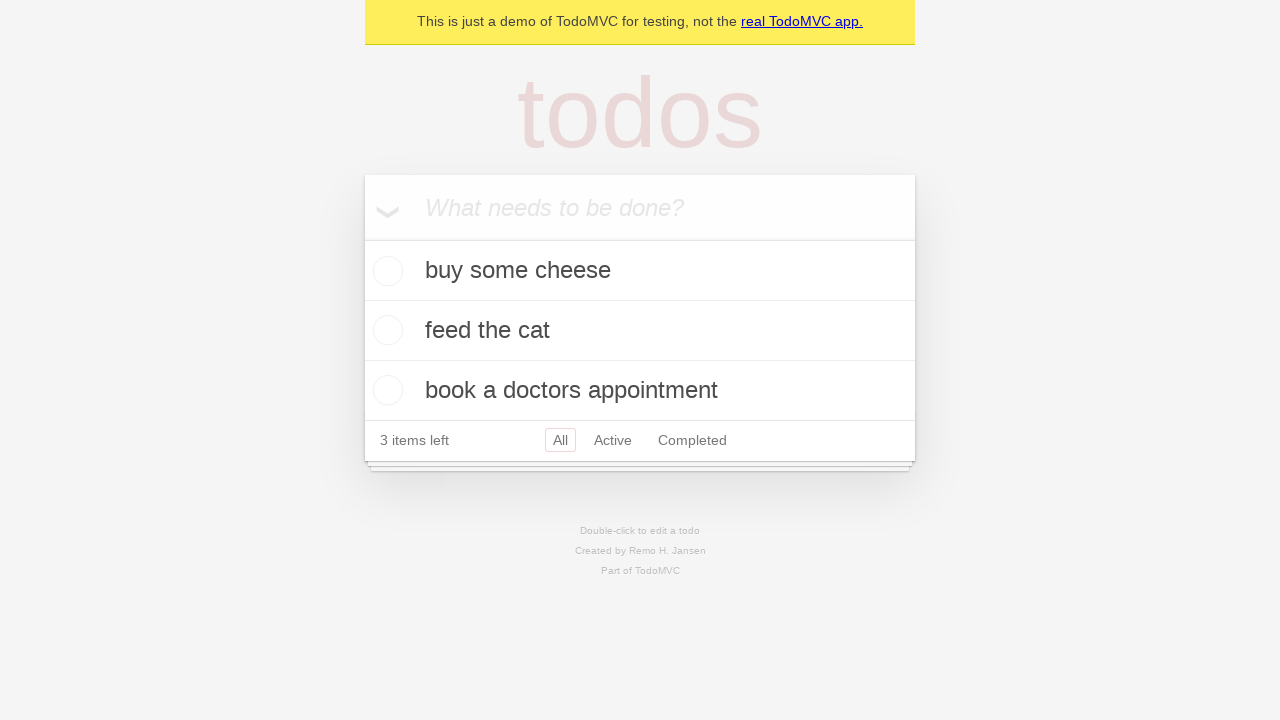

Waited for all 3 todo items to be created
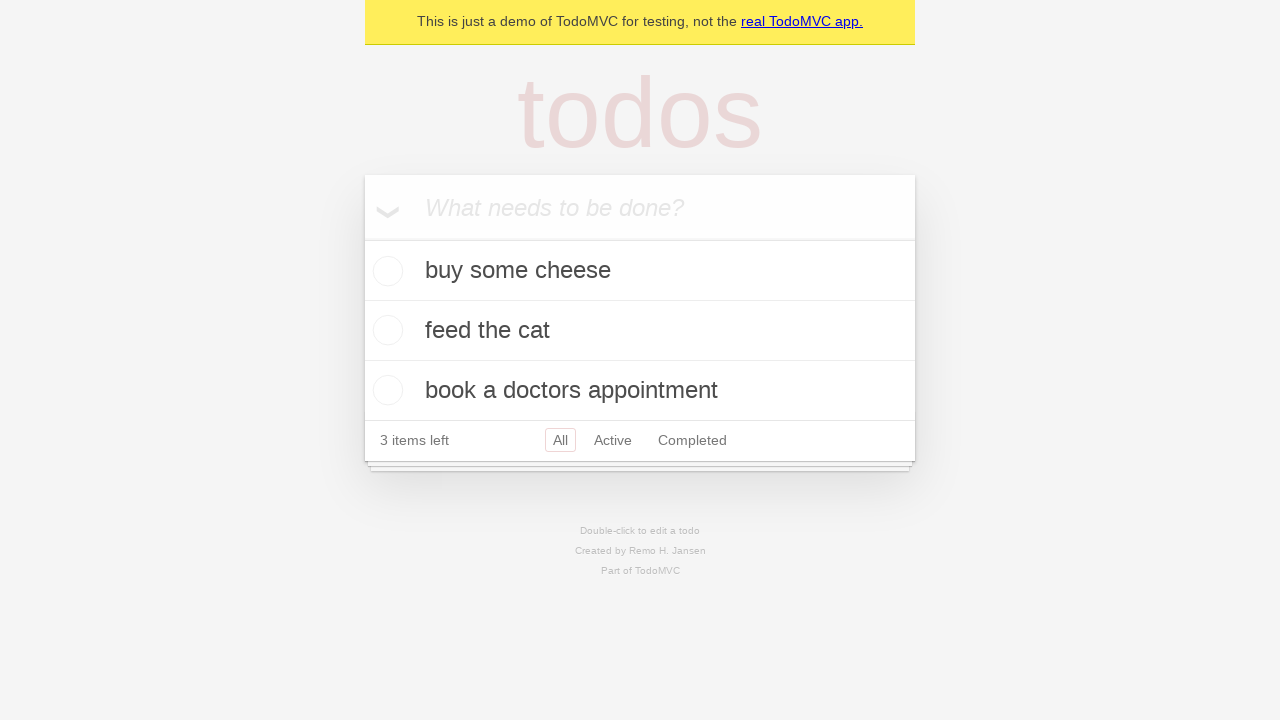

Located all todo items
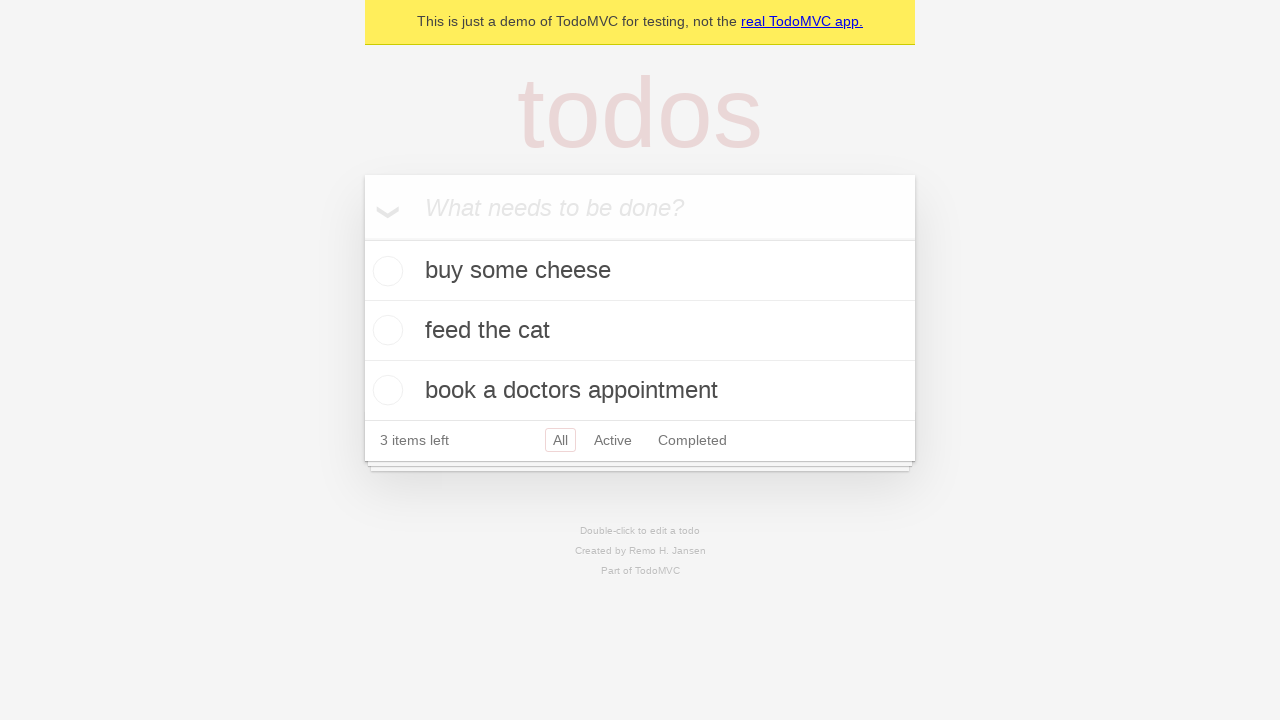

Selected the second todo item
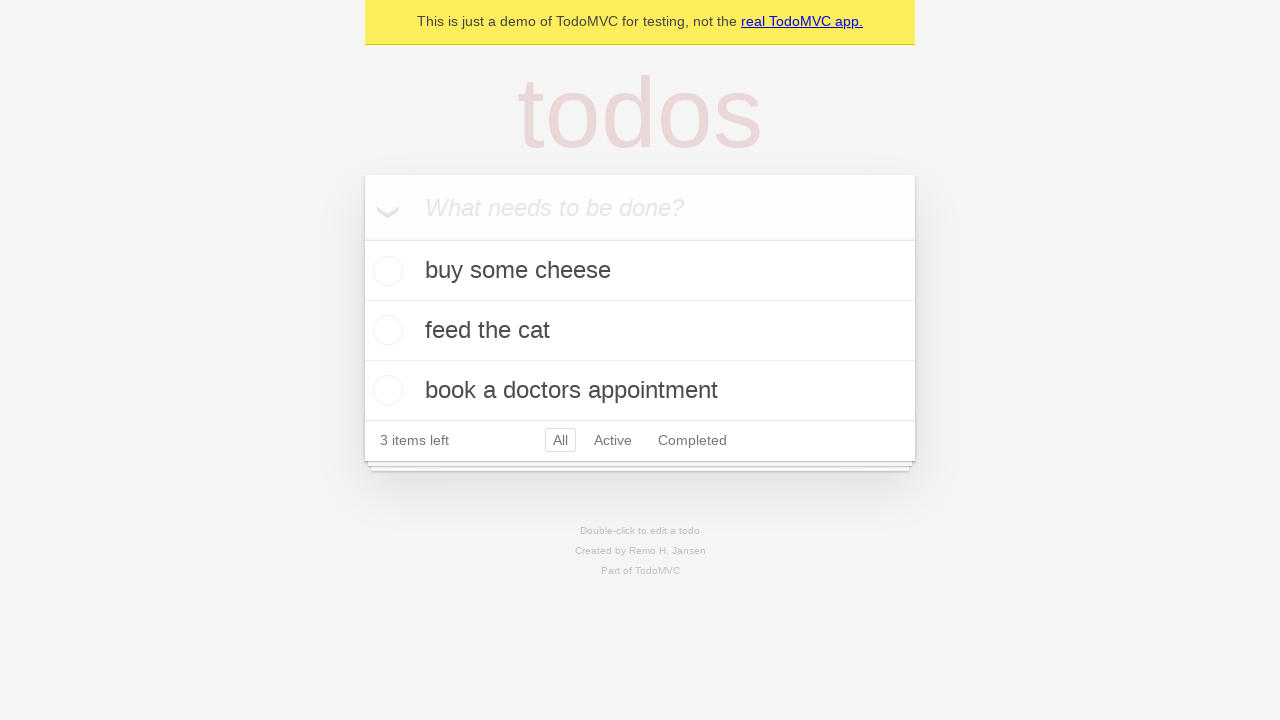

Double-clicked the second todo item to enter edit mode at (640, 331) on internal:testid=[data-testid="todo-item"s] >> nth=1
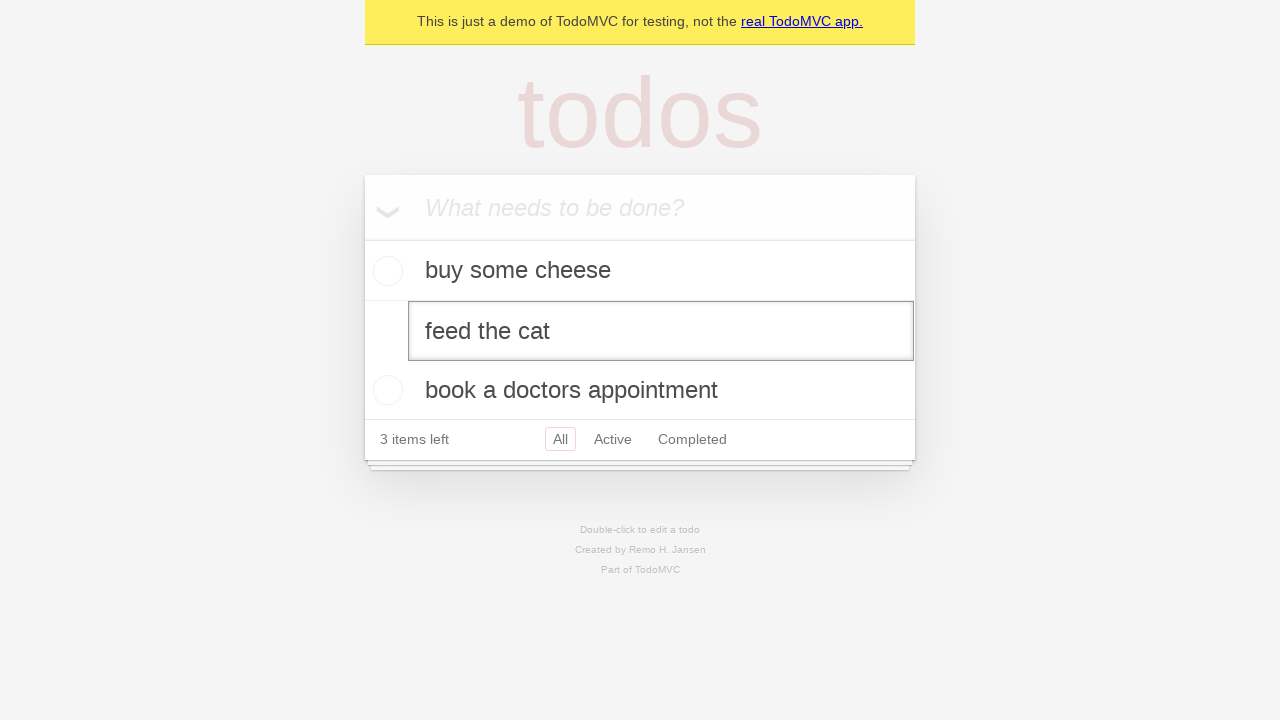

Located the edit textbox for the todo item
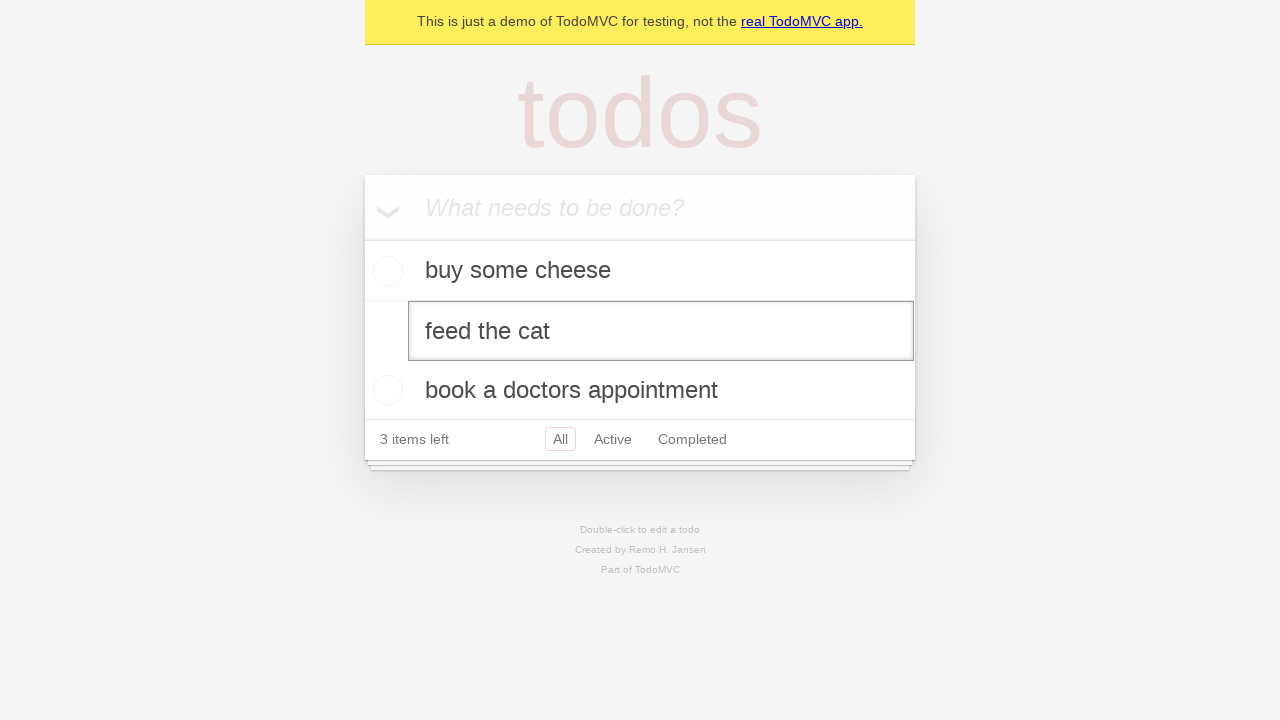

Filled edit input with 'buy some sausages' on internal:testid=[data-testid="todo-item"s] >> nth=1 >> internal:role=textbox[nam
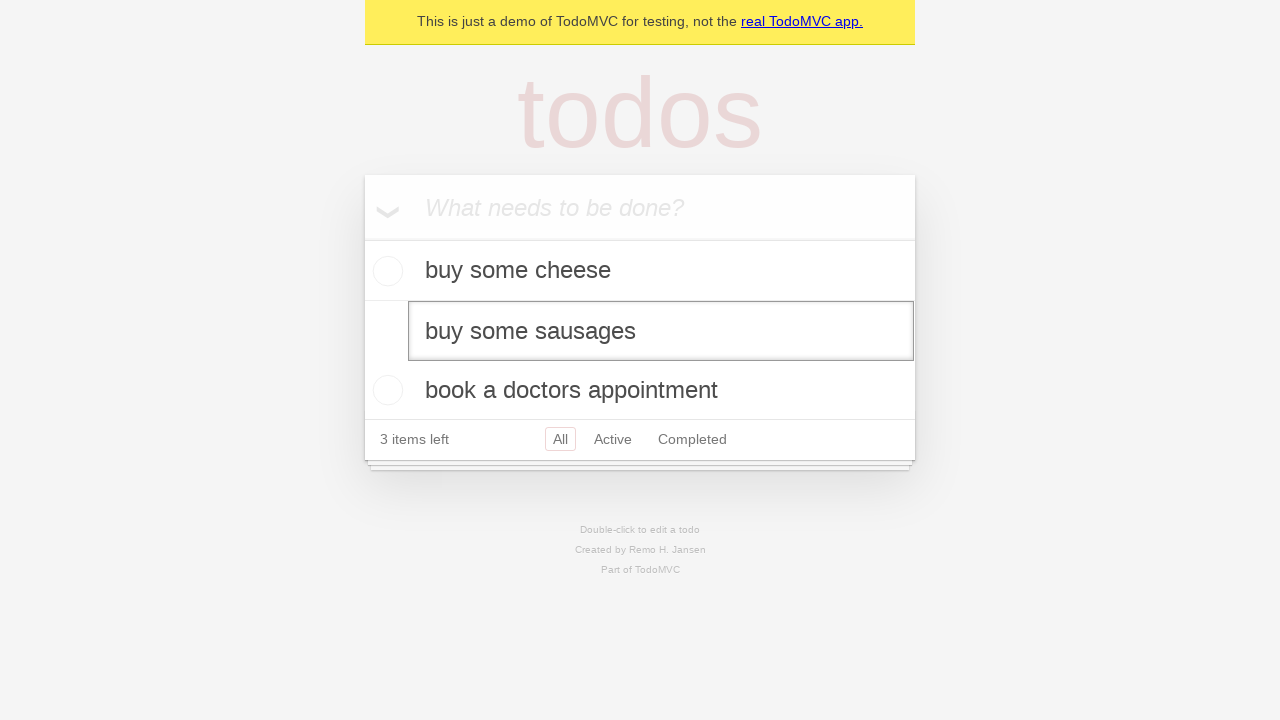

Pressed Enter to save the edited todo text on internal:testid=[data-testid="todo-item"s] >> nth=1 >> internal:role=textbox[nam
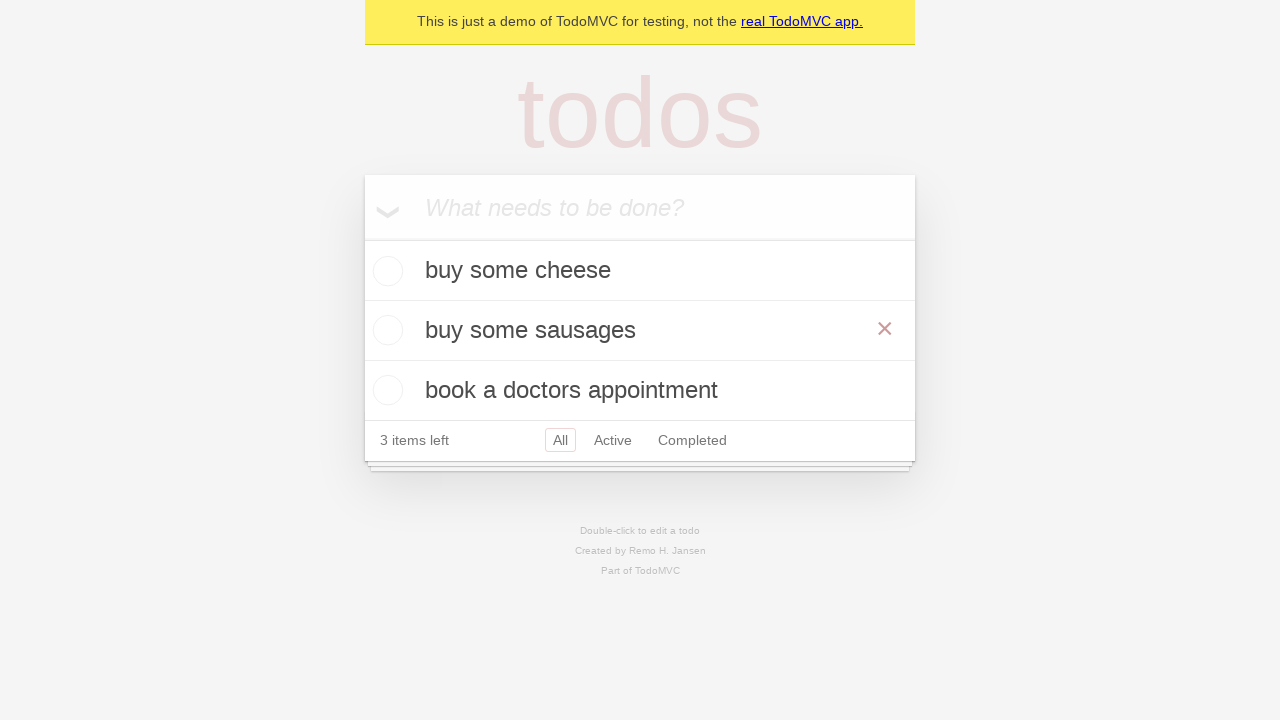

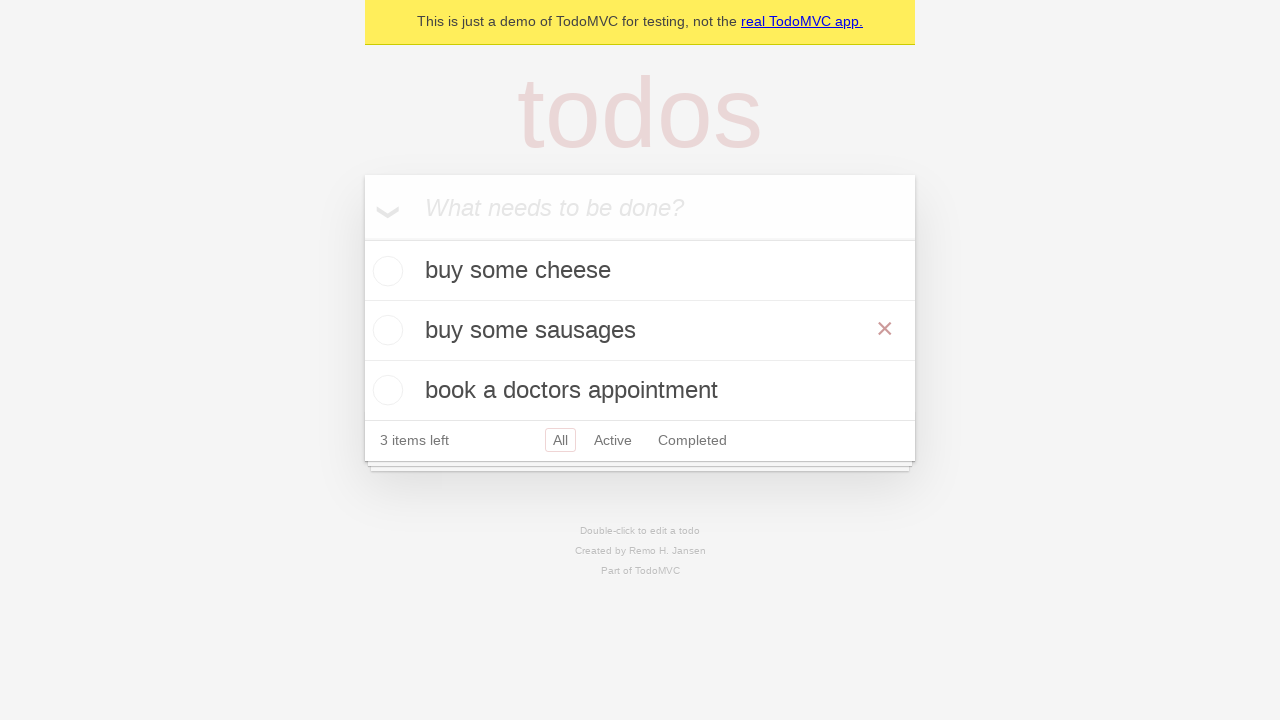